Launches the Clickezy website and waits for the page to load. This is a basic page load verification test.

Starting URL: https://clickezy-dev.netlify.app/

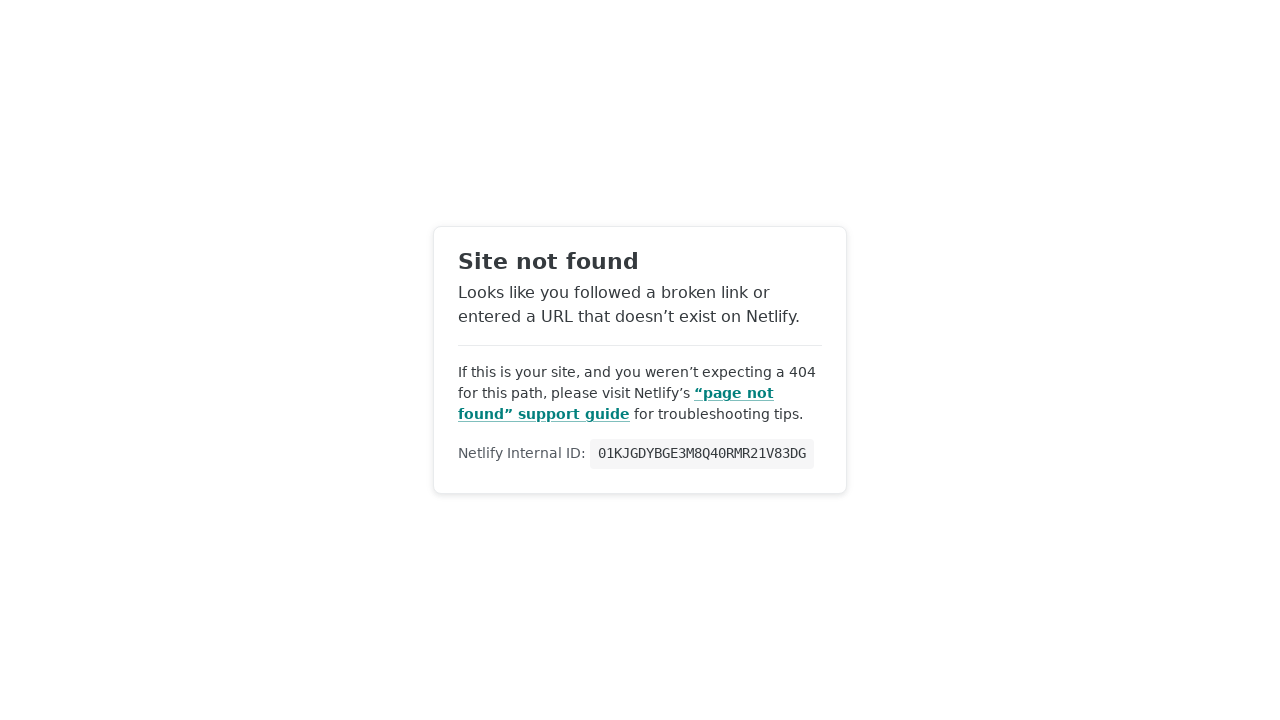

Navigated to Clickezy website at https://clickezy-dev.netlify.app/
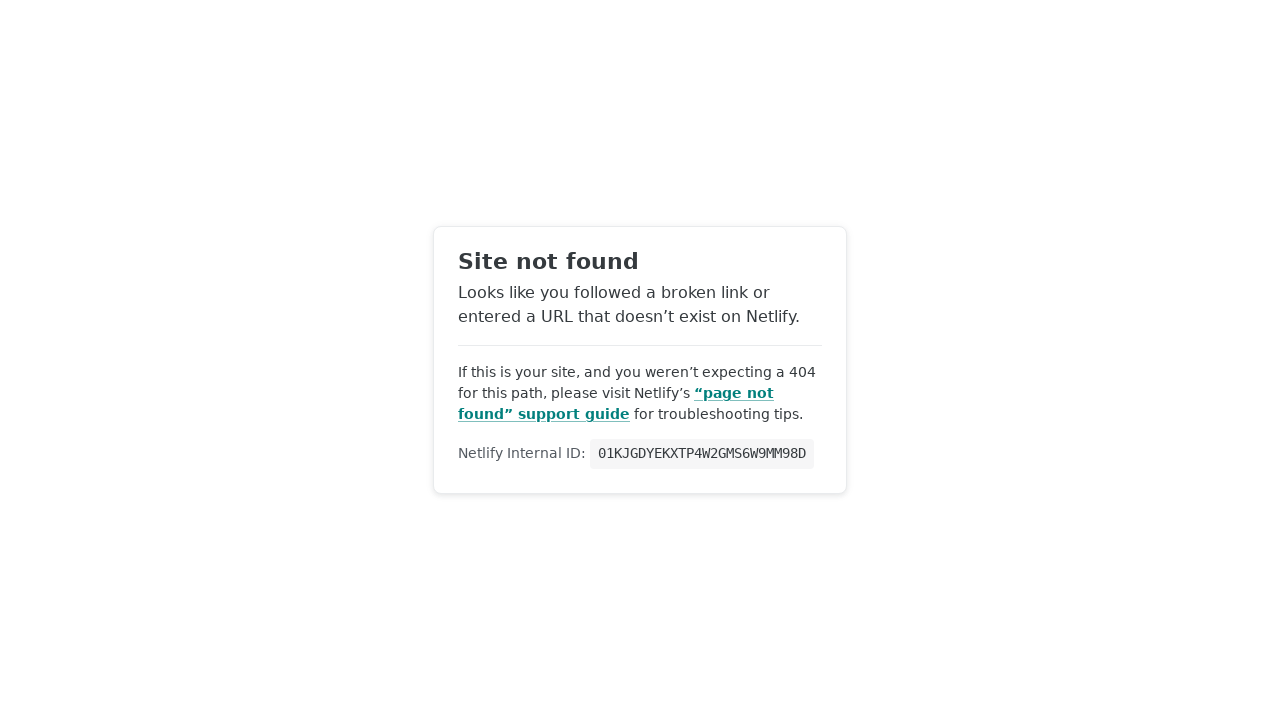

Page reached network idle state - all network activity completed
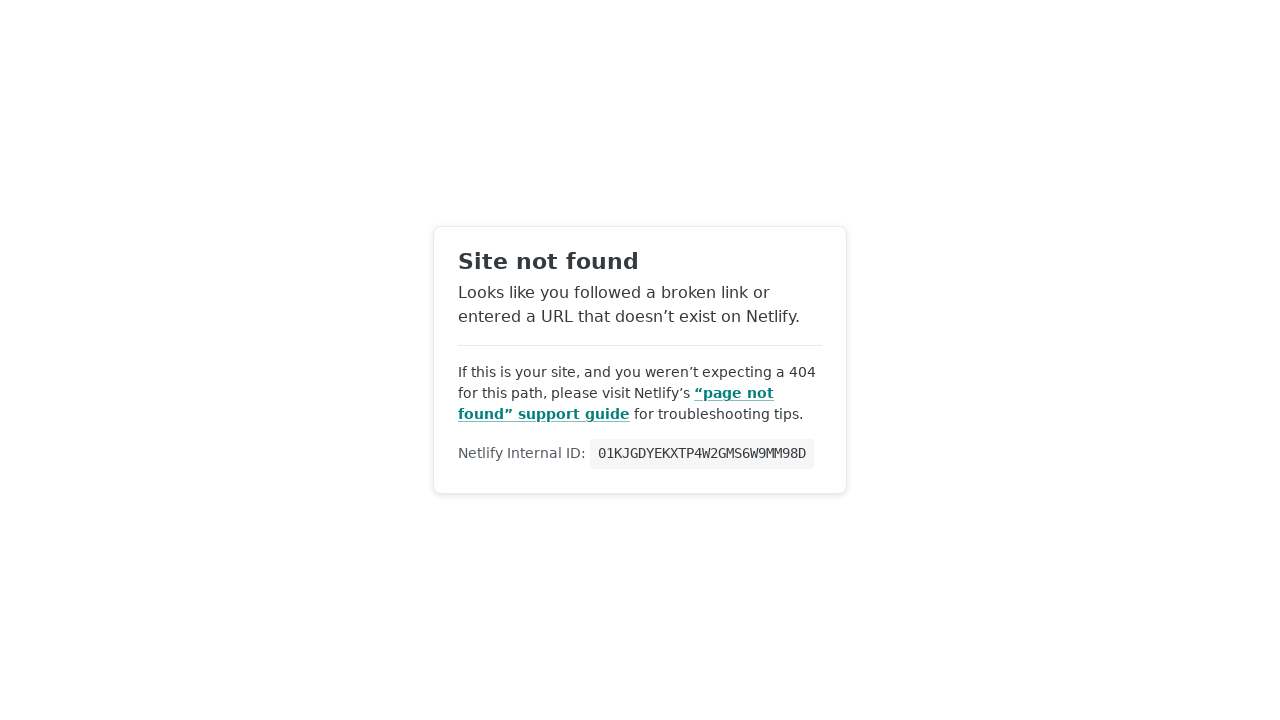

Waited 1 second for dynamic content to render
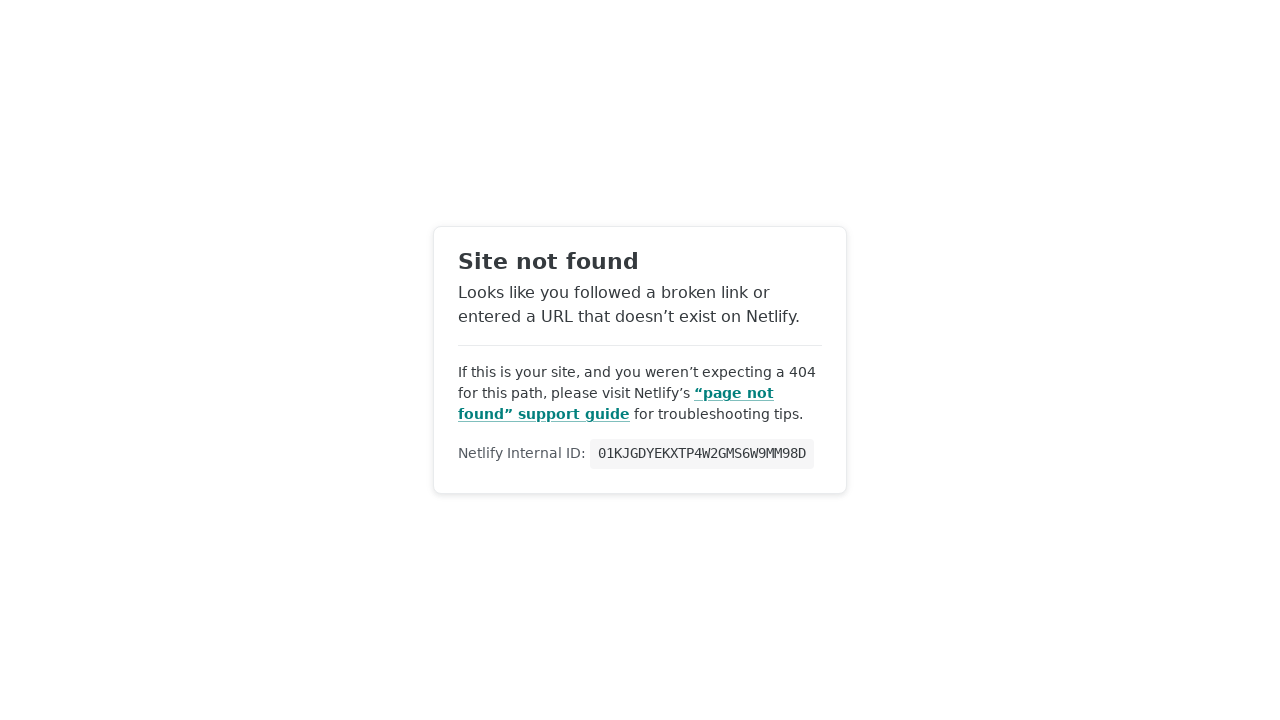

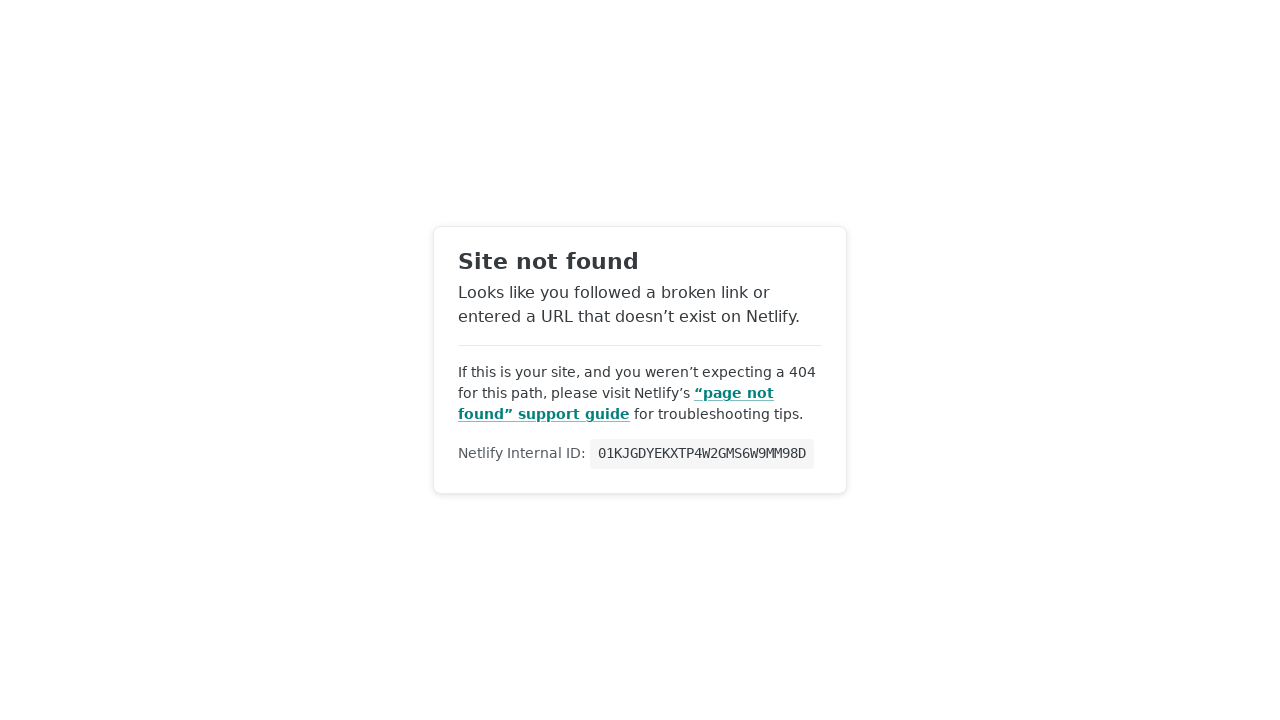